Tests handling of a simple JavaScript alert by clicking the button to trigger it and accepting the alert

Starting URL: https://the-internet.herokuapp.com/javascript_alerts

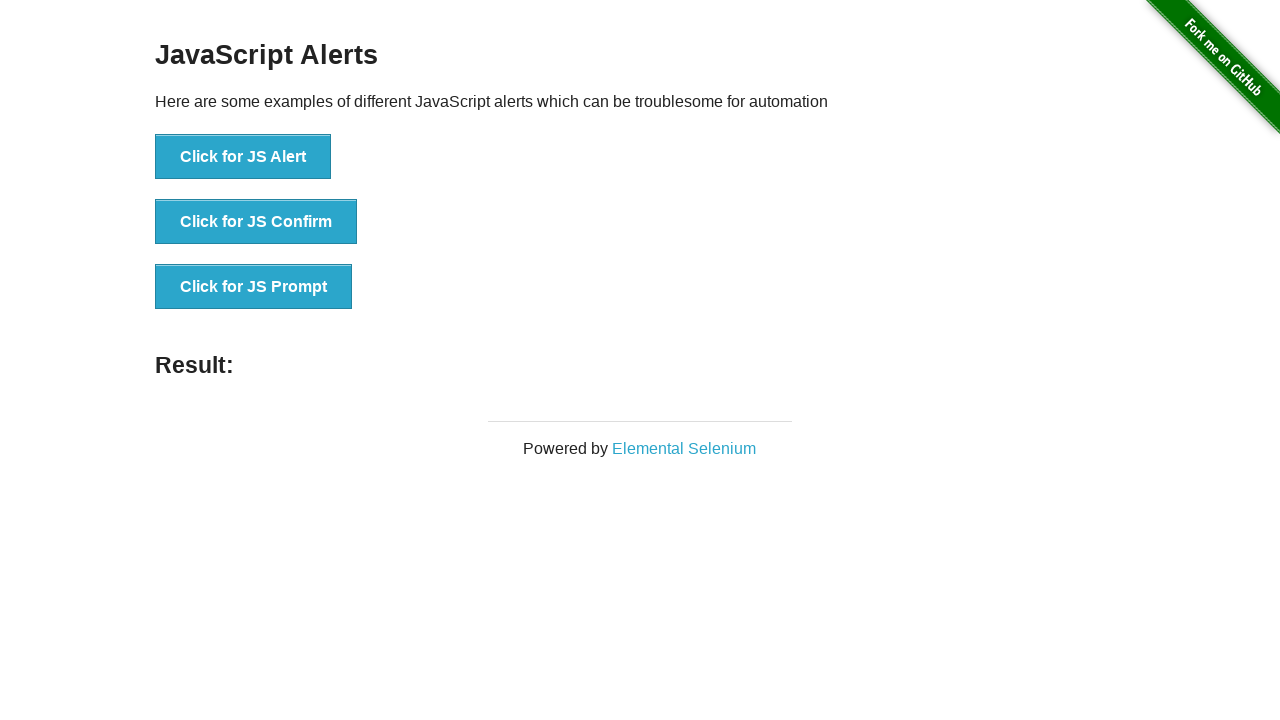

Clicked button to trigger JavaScript alert at (243, 157) on xpath=//button[contains(text(),'Click for JS Alert')]
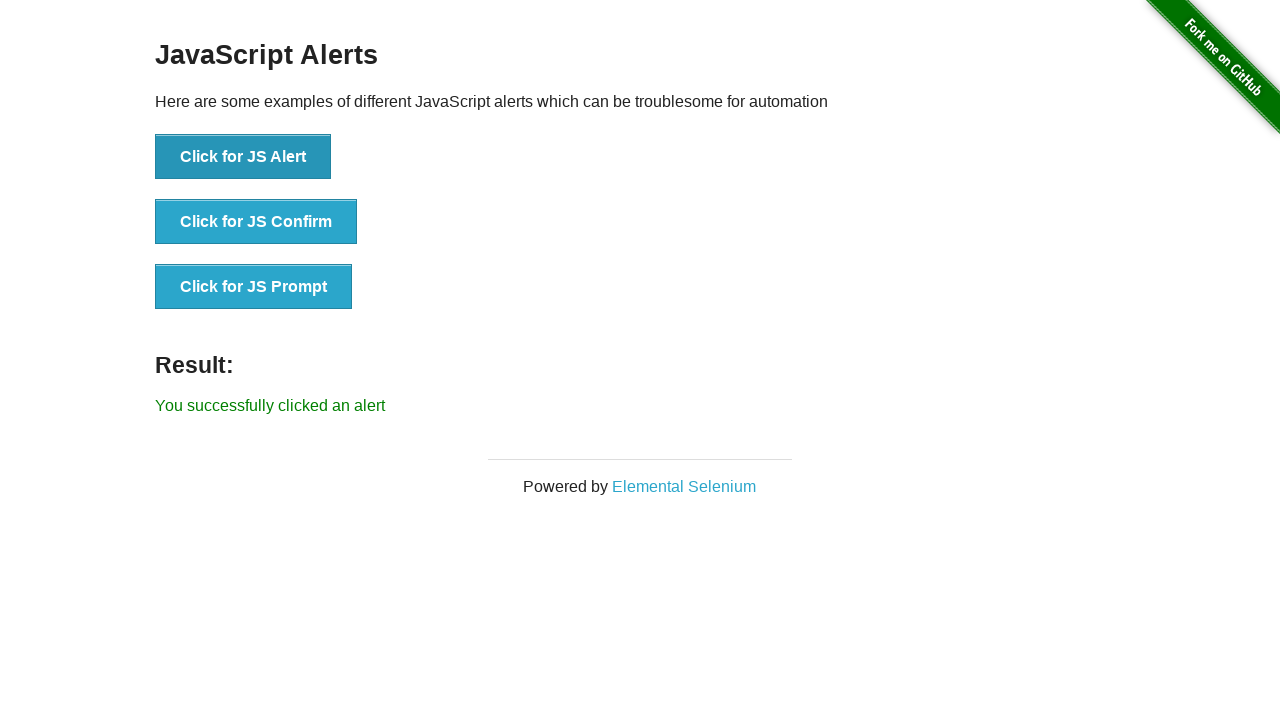

Set up dialog handler to accept the alert
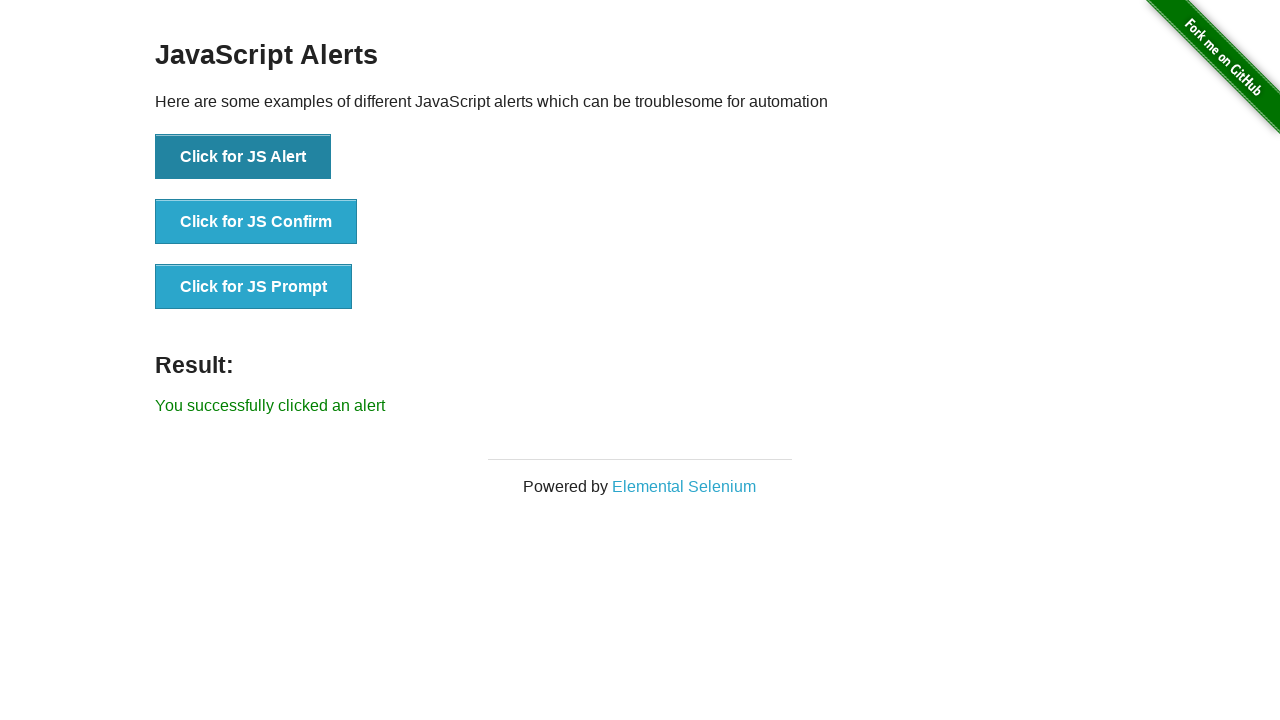

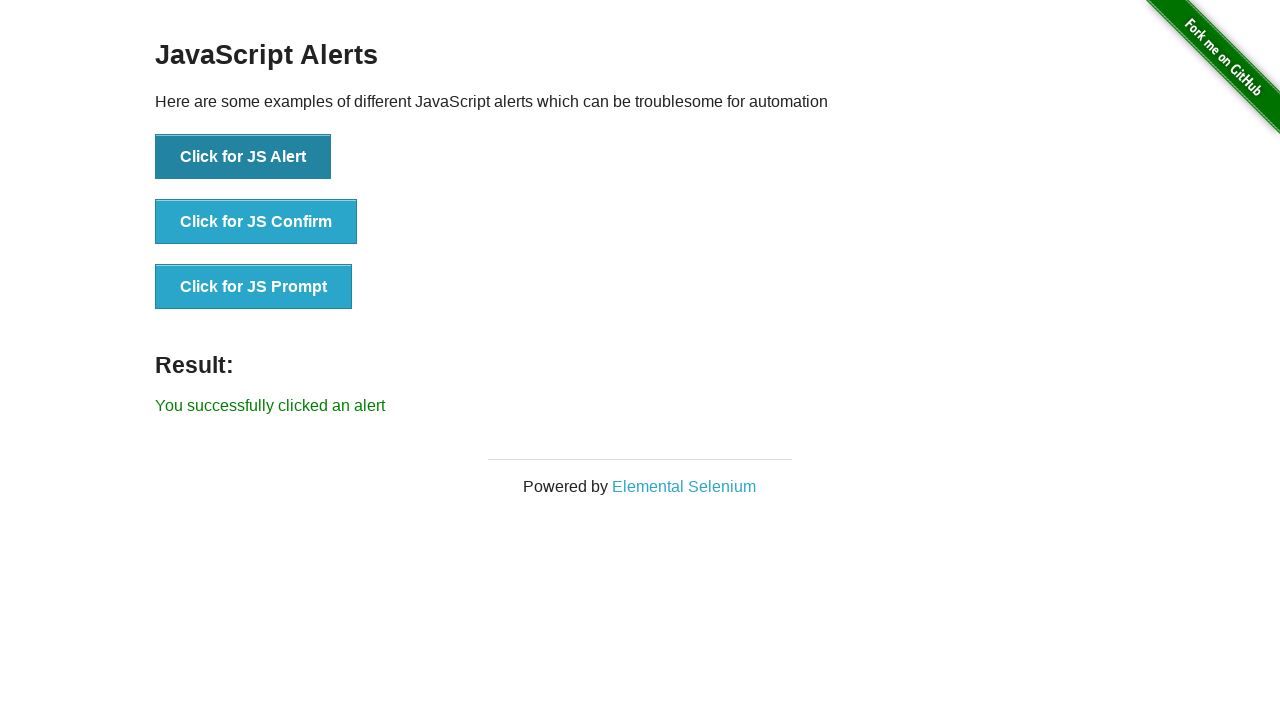